Tests that input values are properly stored in local storage after filling the form

Starting URL: https://yarqui.github.io/goit-js-hw-08/03-feedback.html

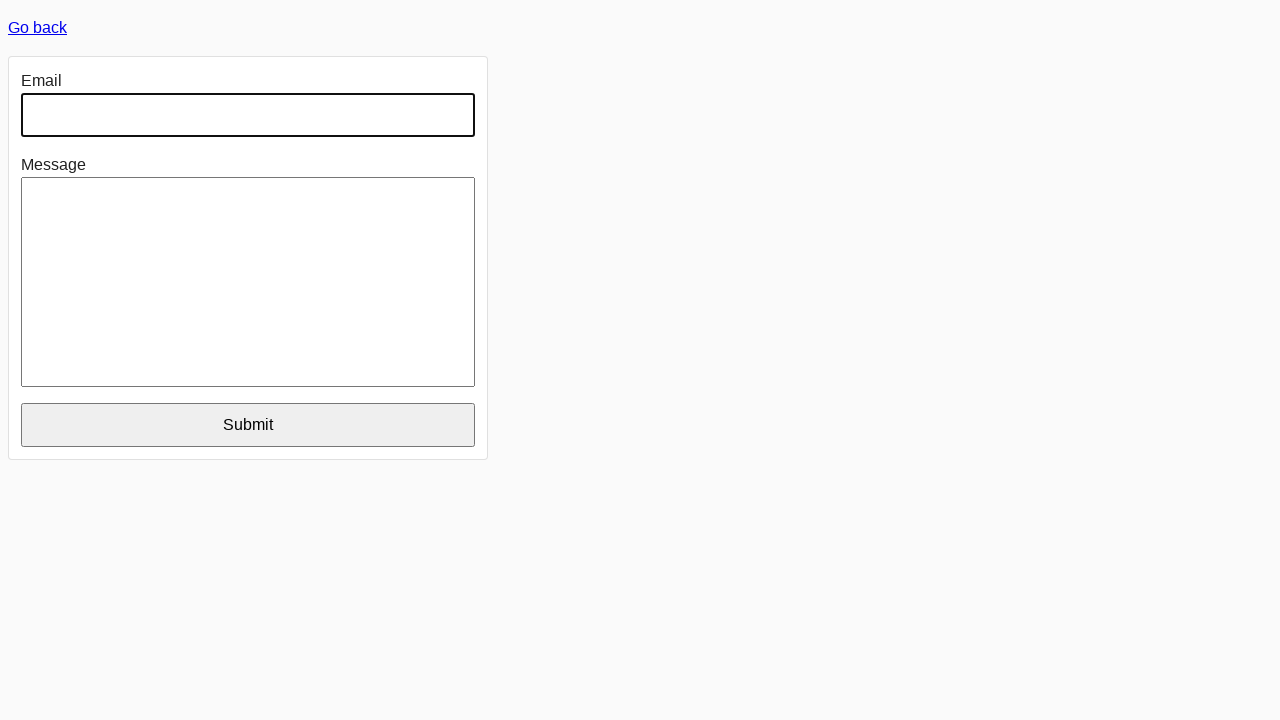

Filled email input with 'y.pelykh@gmail.com' on internal:label="Email"i
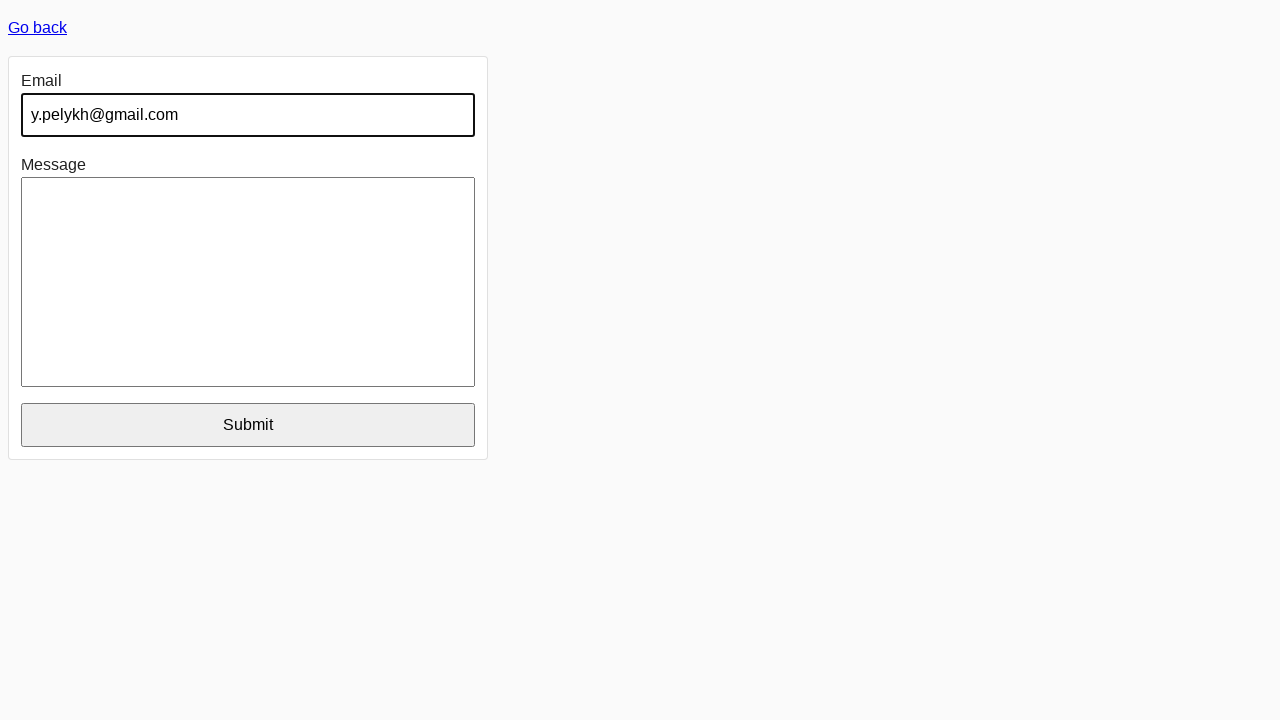

Filled message input with 'Hi. Nice to meet you' on internal:label="Message"i
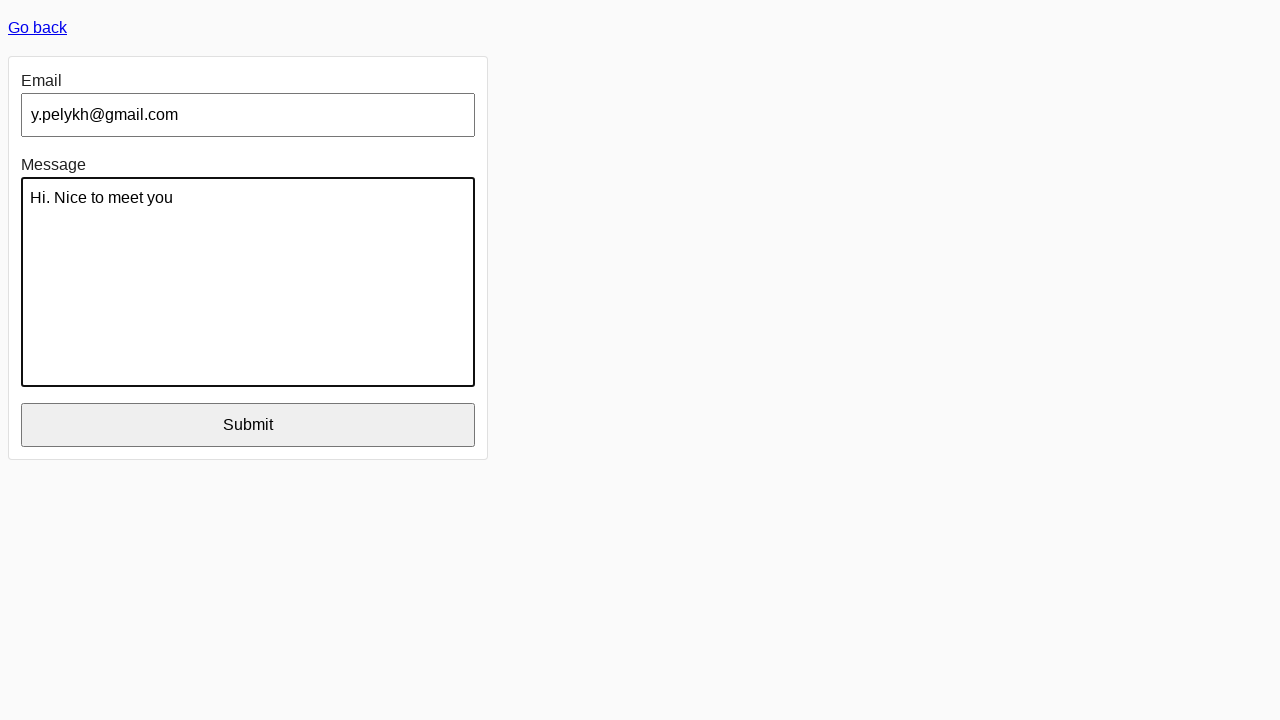

Verified local storage contains correct email and message values
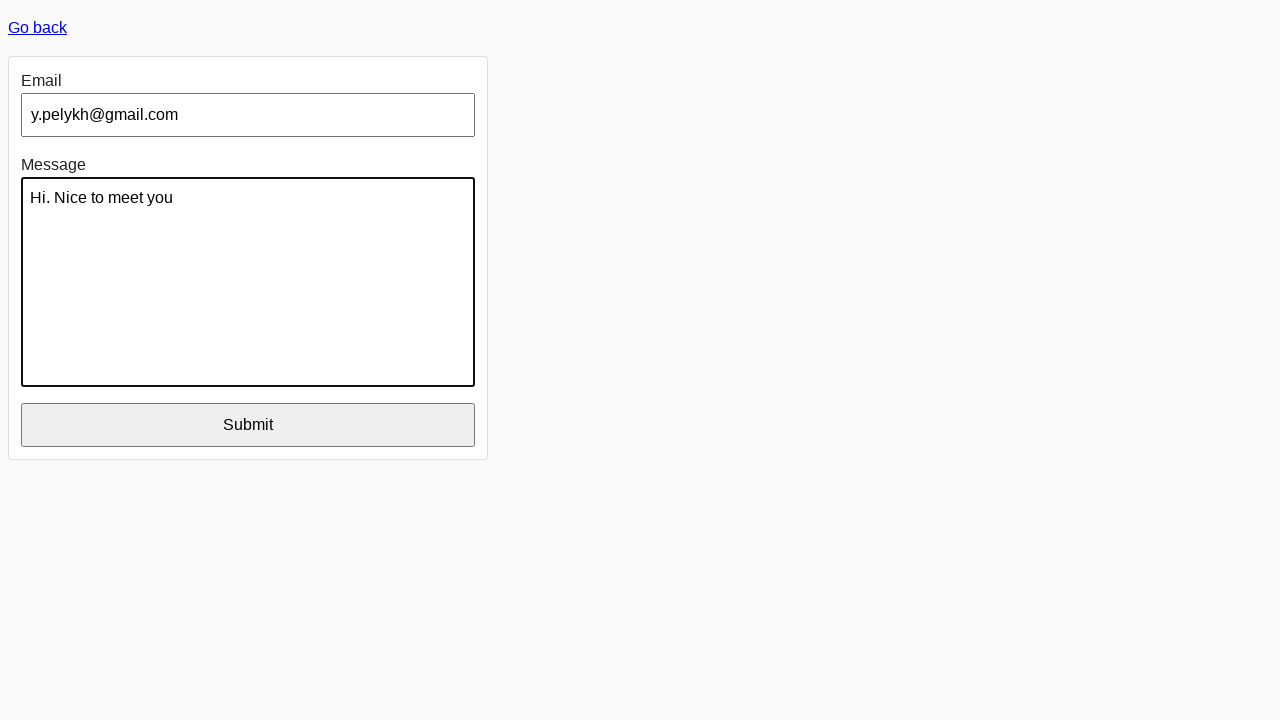

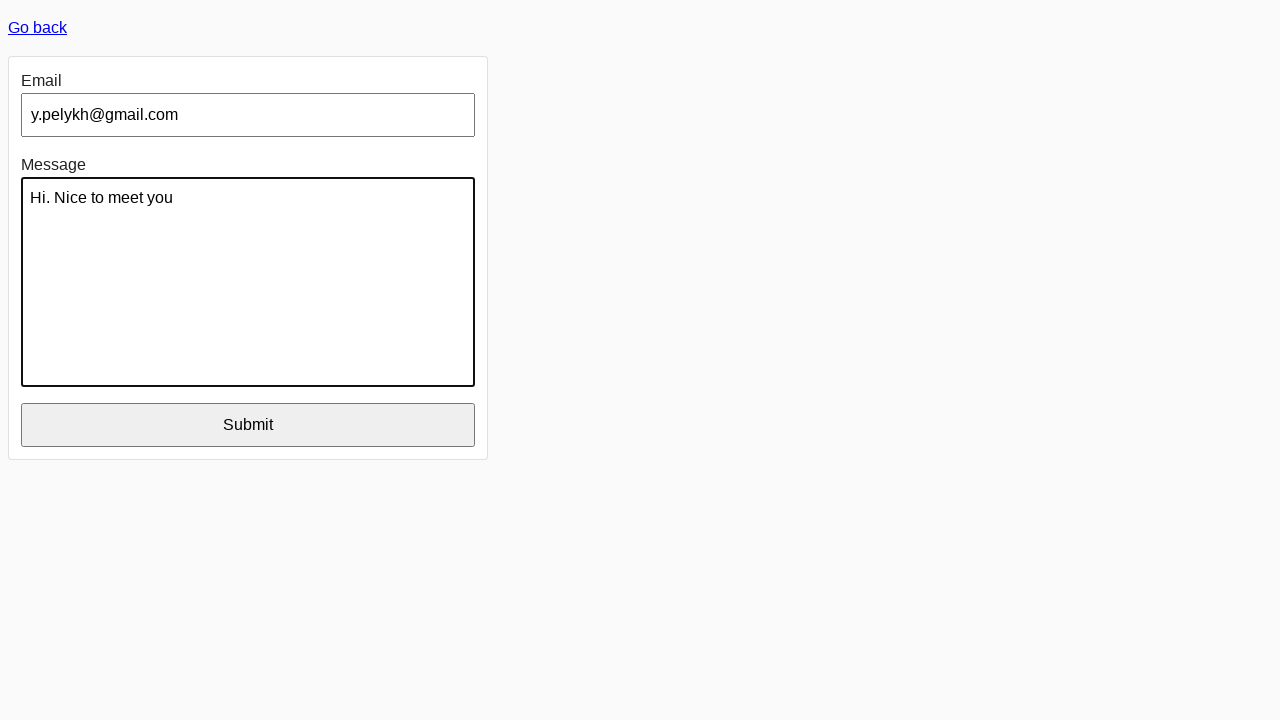